Tests responsive design by setting a specific viewport width and capturing a screenshot of the page

Starting URL: https://paczkadoukrainy.pl

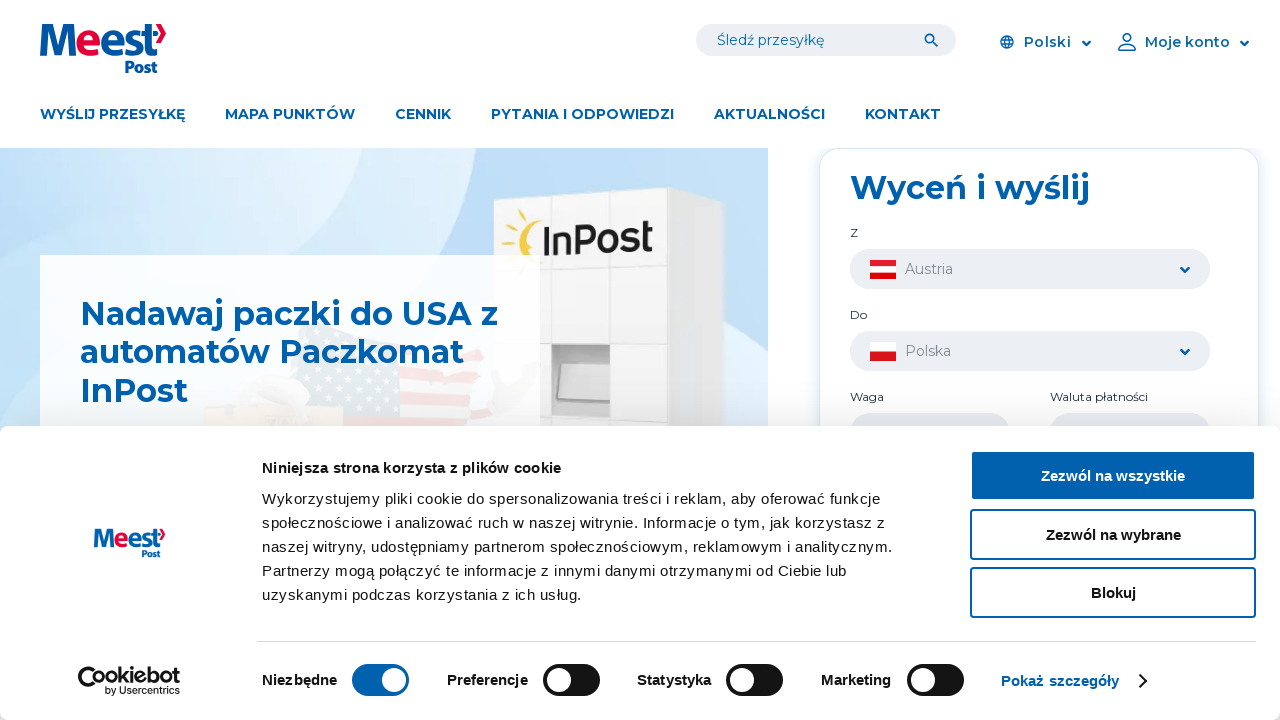

Set viewport size to 1024x768 for responsive design testing
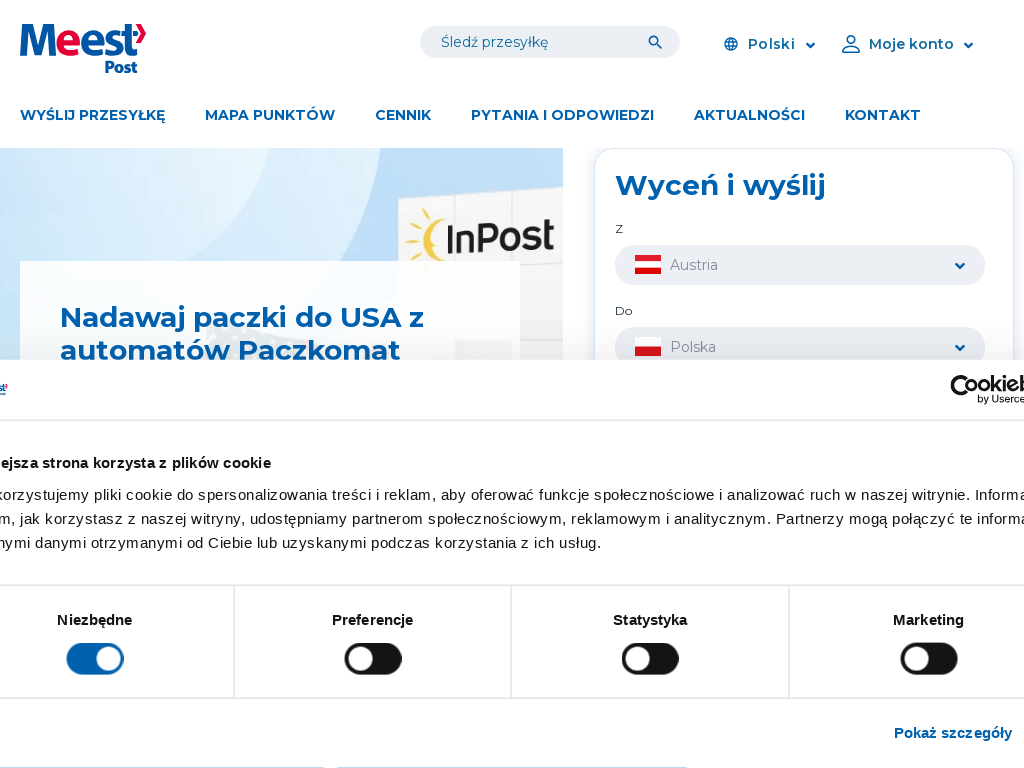

Page loaded and network idle - page has stabilized
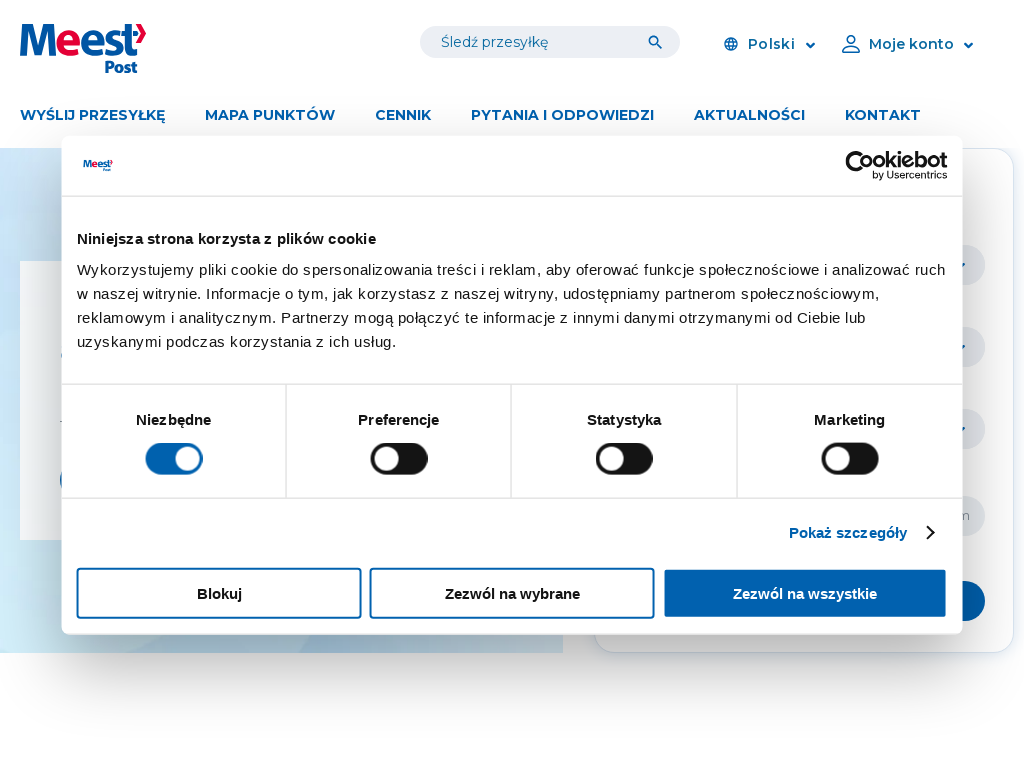

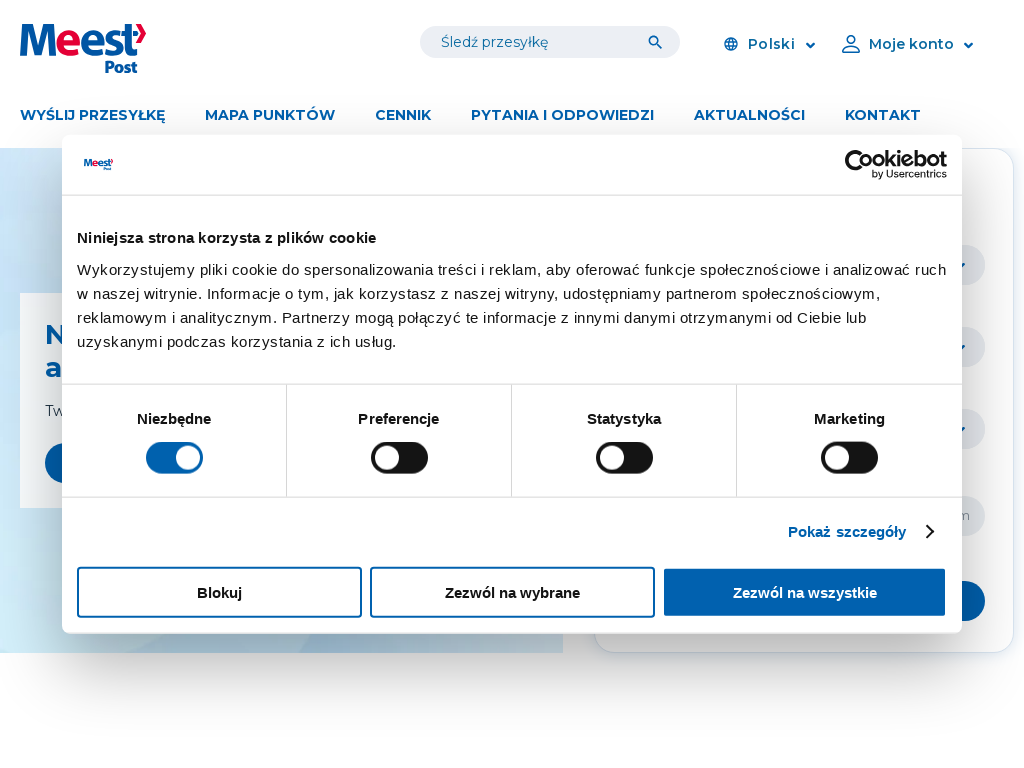